Tests auto-suggestive dropdown functionality by typing partial text and selecting a matching option from the suggestions

Starting URL: https://rahulshettyacademy.com/dropdownsPractise/

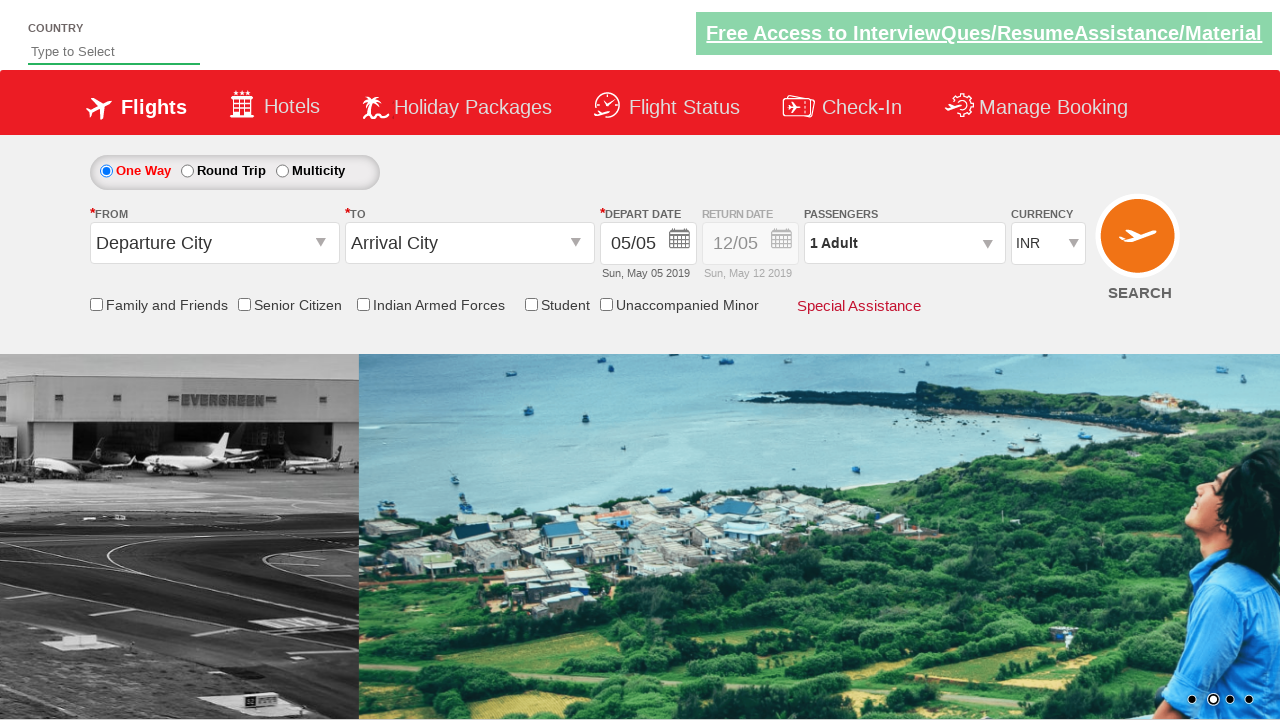

Typed 'ind' in autosuggest field to trigger dropdown suggestions on #autosuggest
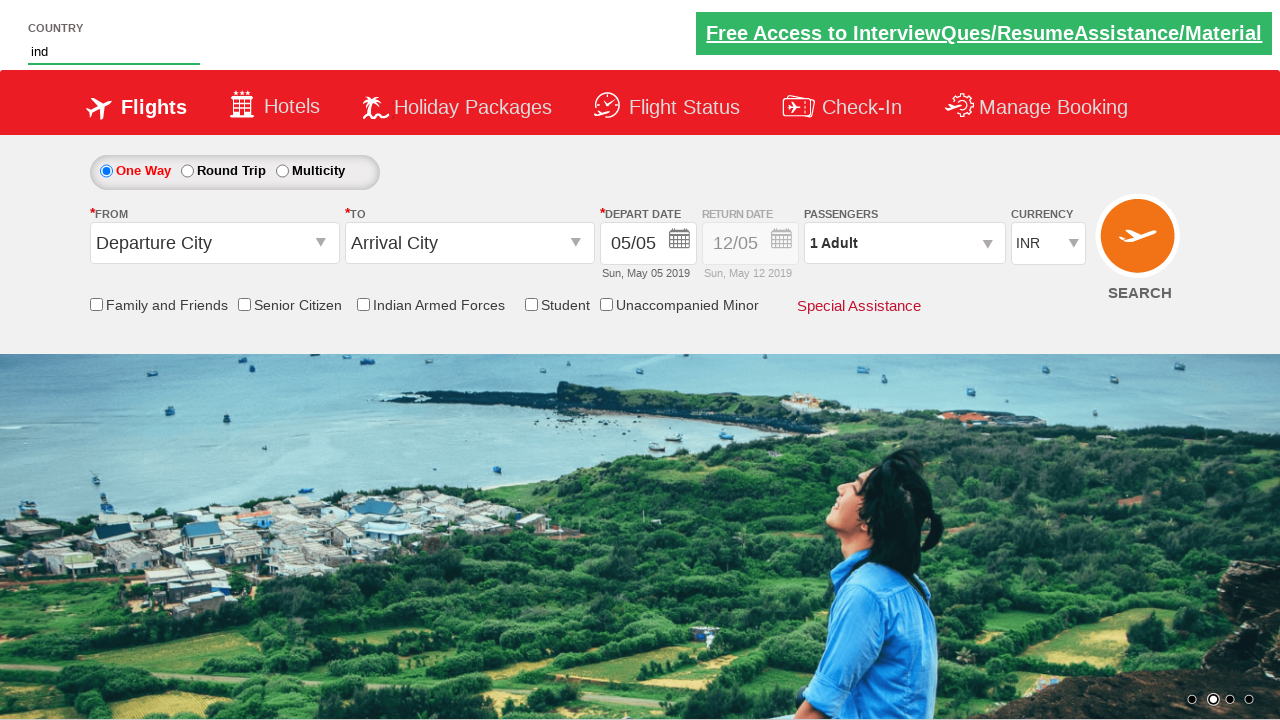

Waited for autosuggest dropdown options to appear
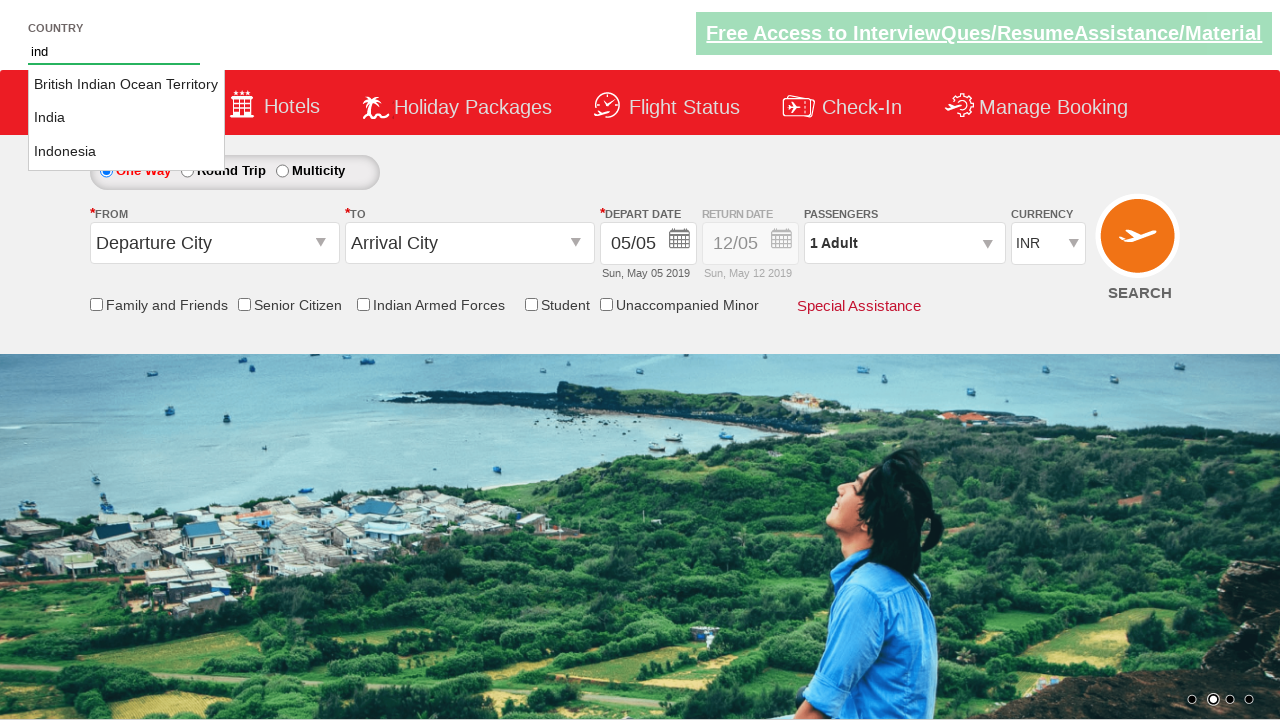

Retrieved all available suggestion options from dropdown
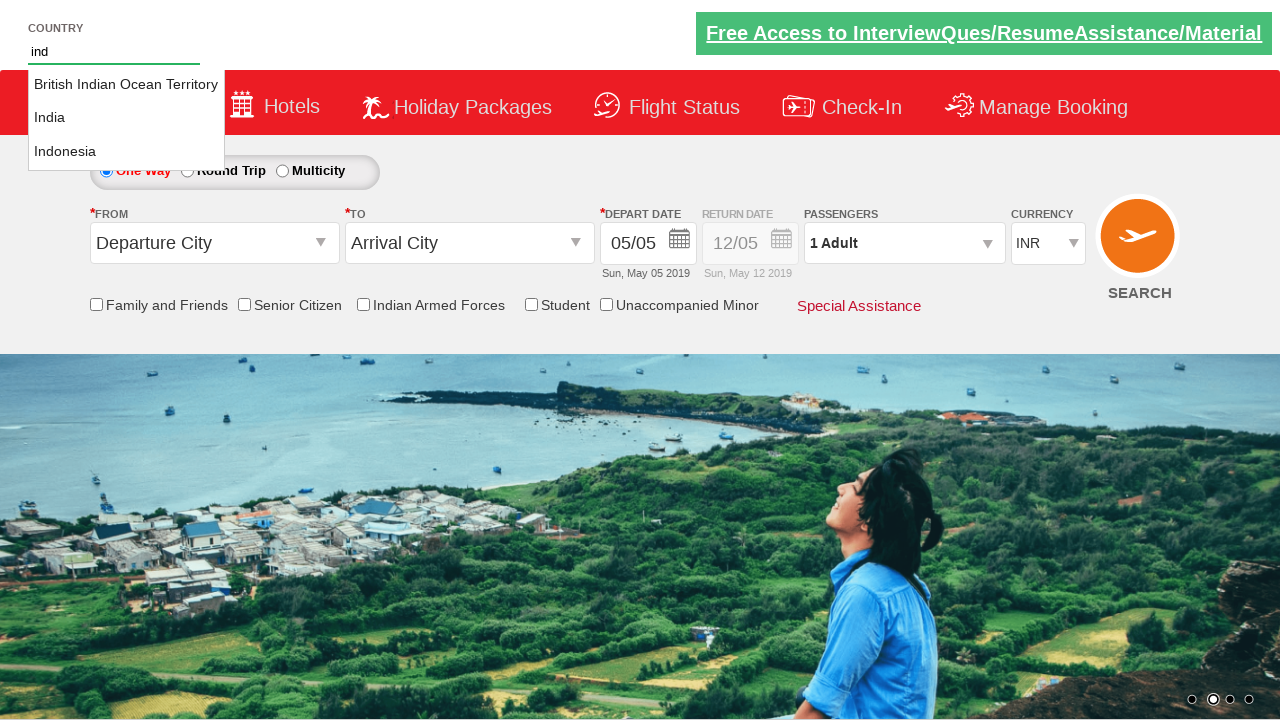

Selected 'India' from autosuggest dropdown options at (126, 118) on ul[id='ui-id-1'] a >> nth=1
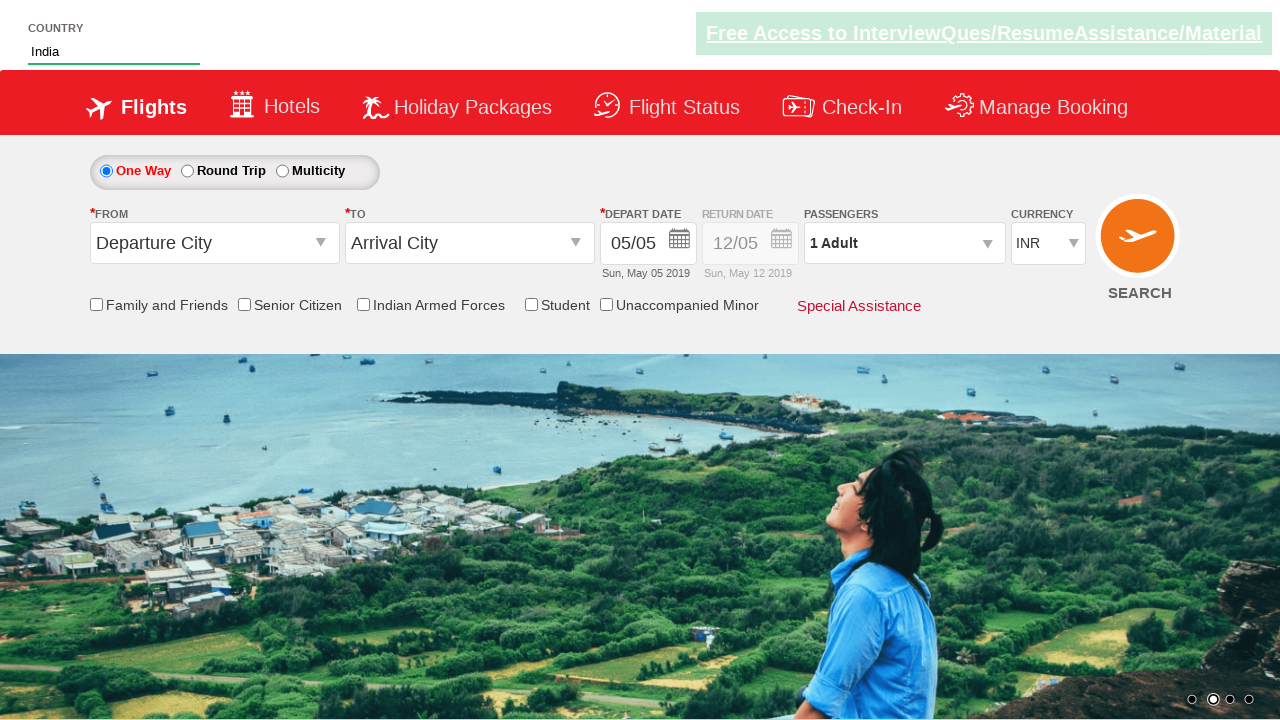

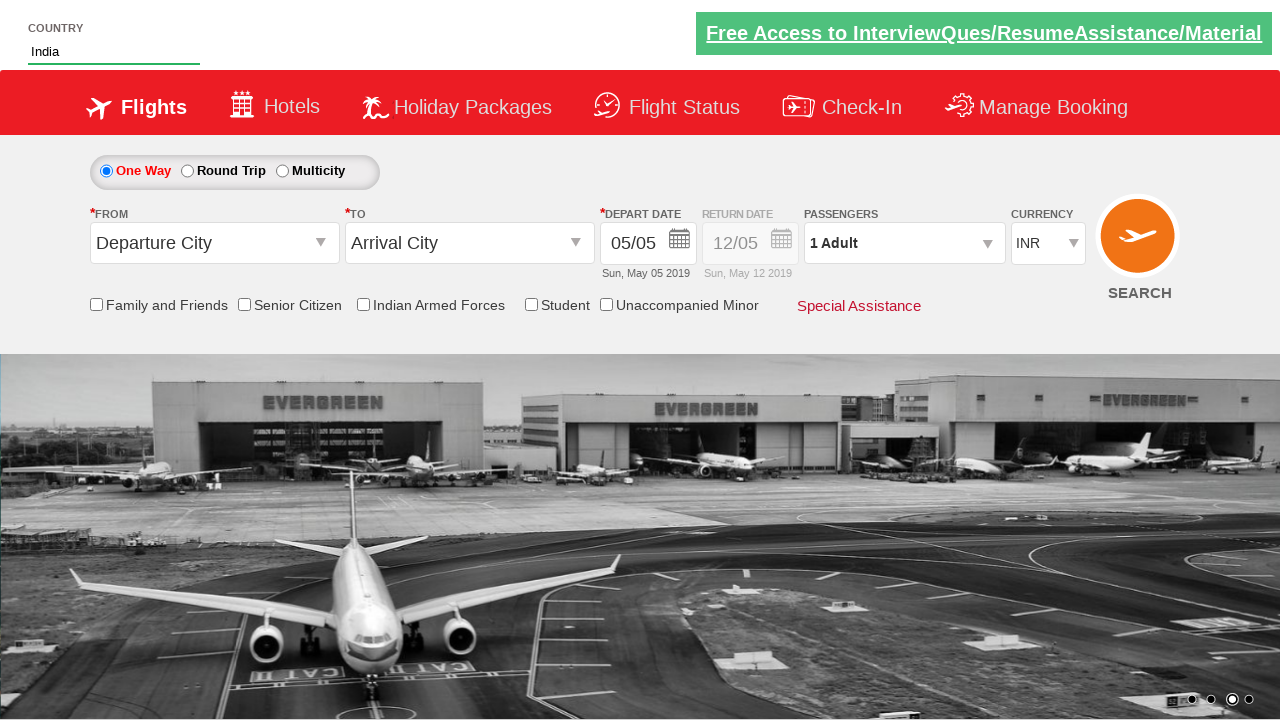